Tests a form that requires reading a hidden attribute value, performing a mathematical calculation, filling in the result, checking checkboxes, and submitting the form.

Starting URL: https://suninjuly.github.io/get_attribute.html

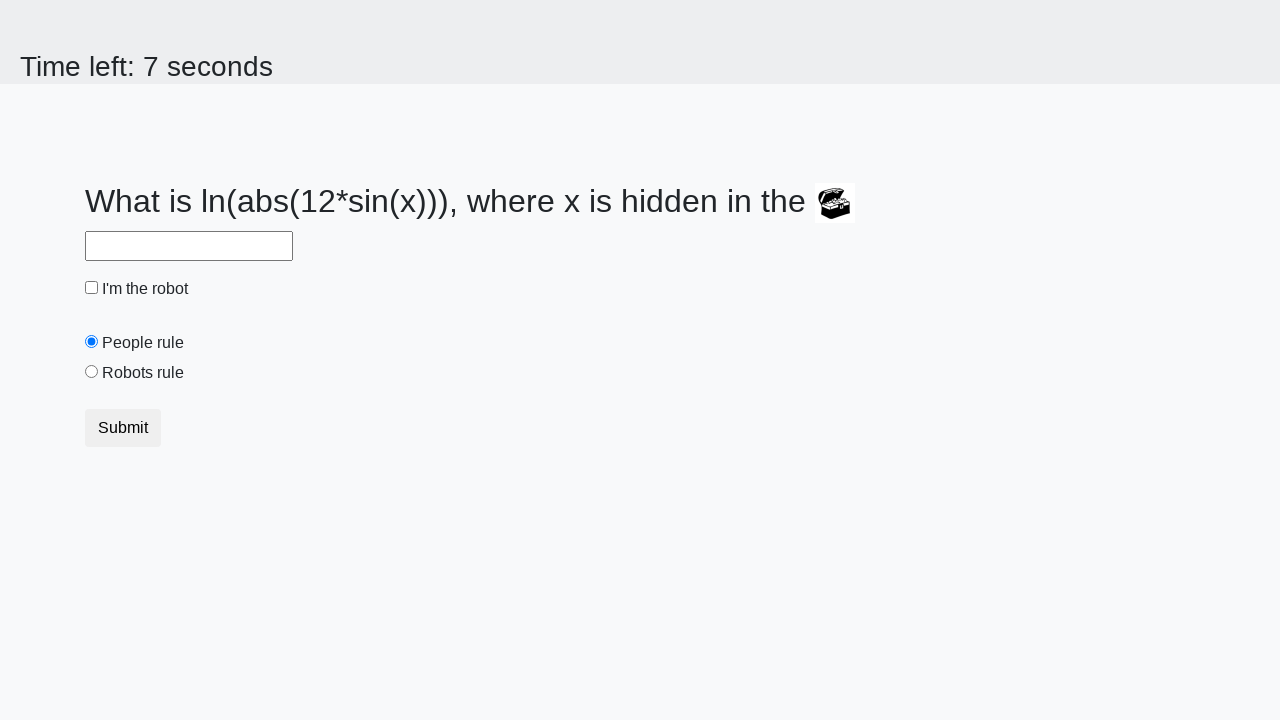

Located treasure element
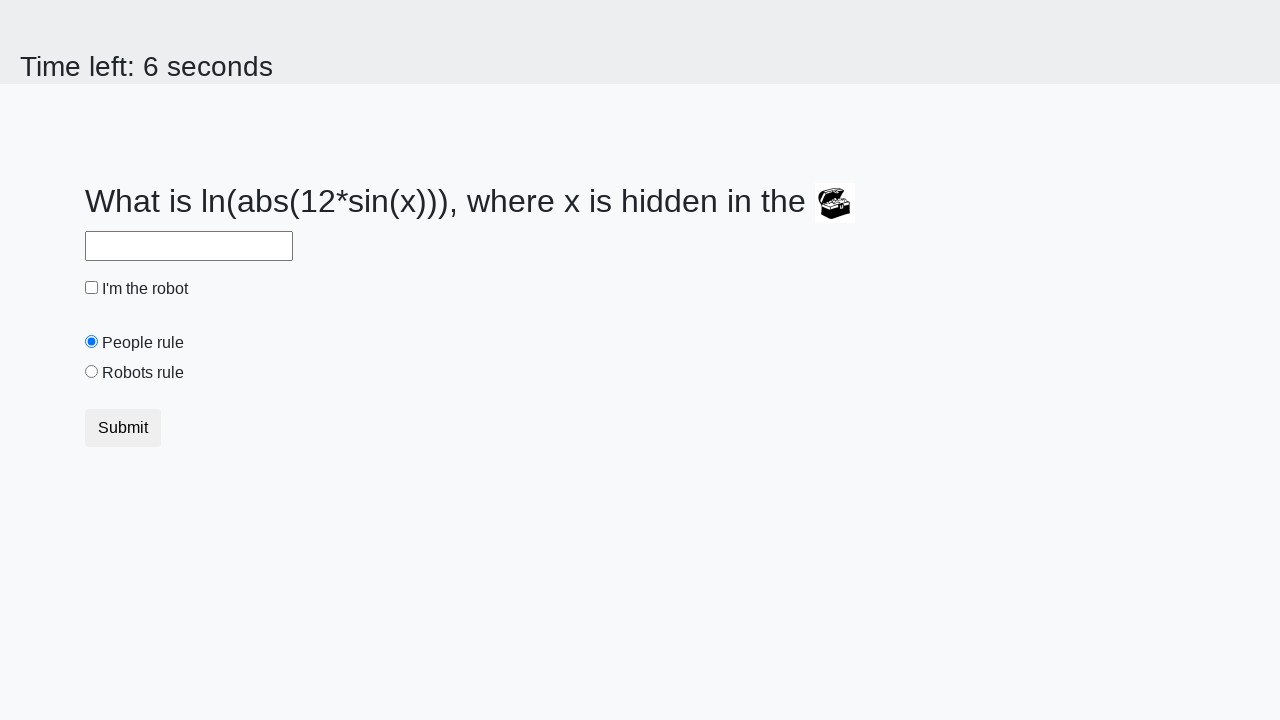

Retrieved hidden valuex attribute: 232
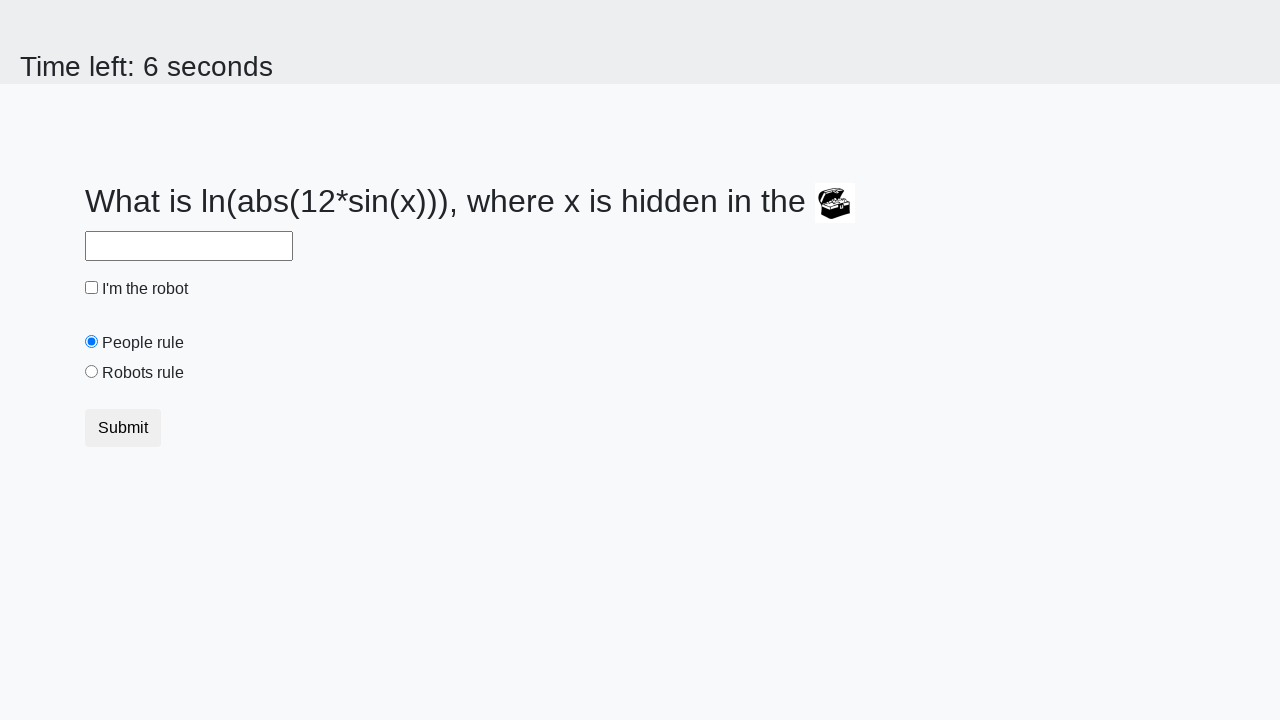

Calculated result using mathematical formula: 1.7081098313988672
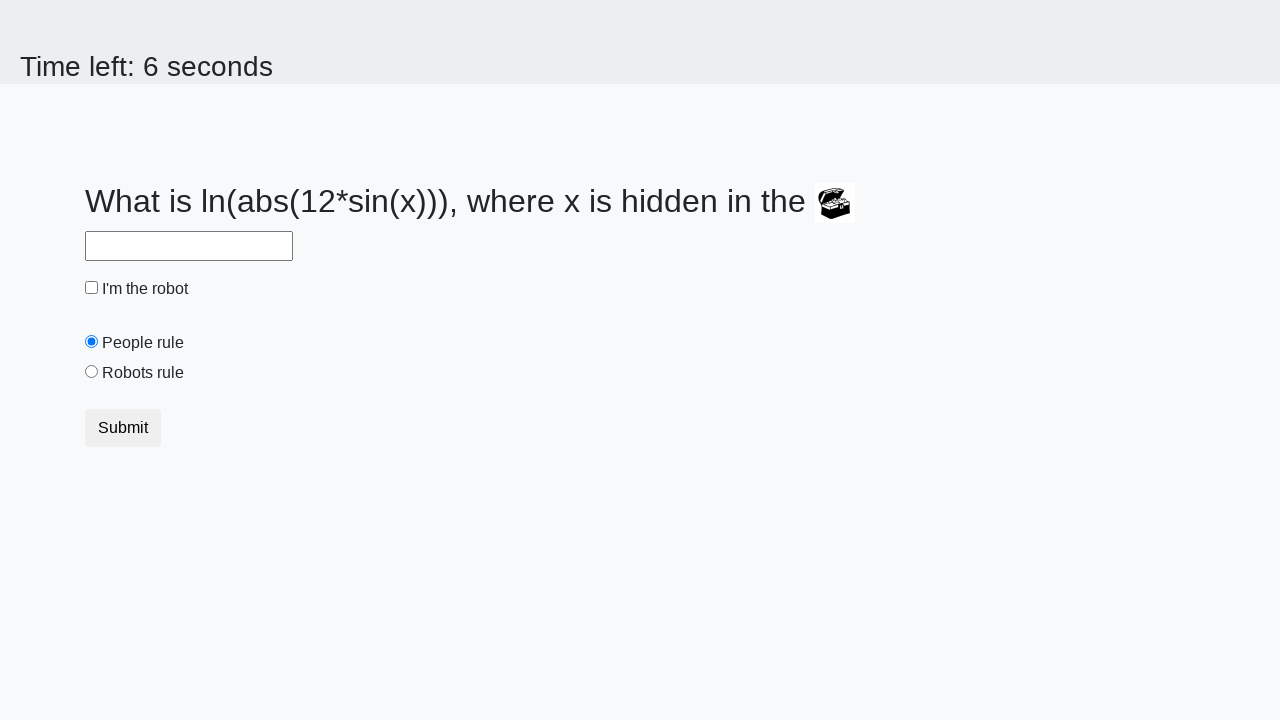

Filled answer field with calculated result on #answer
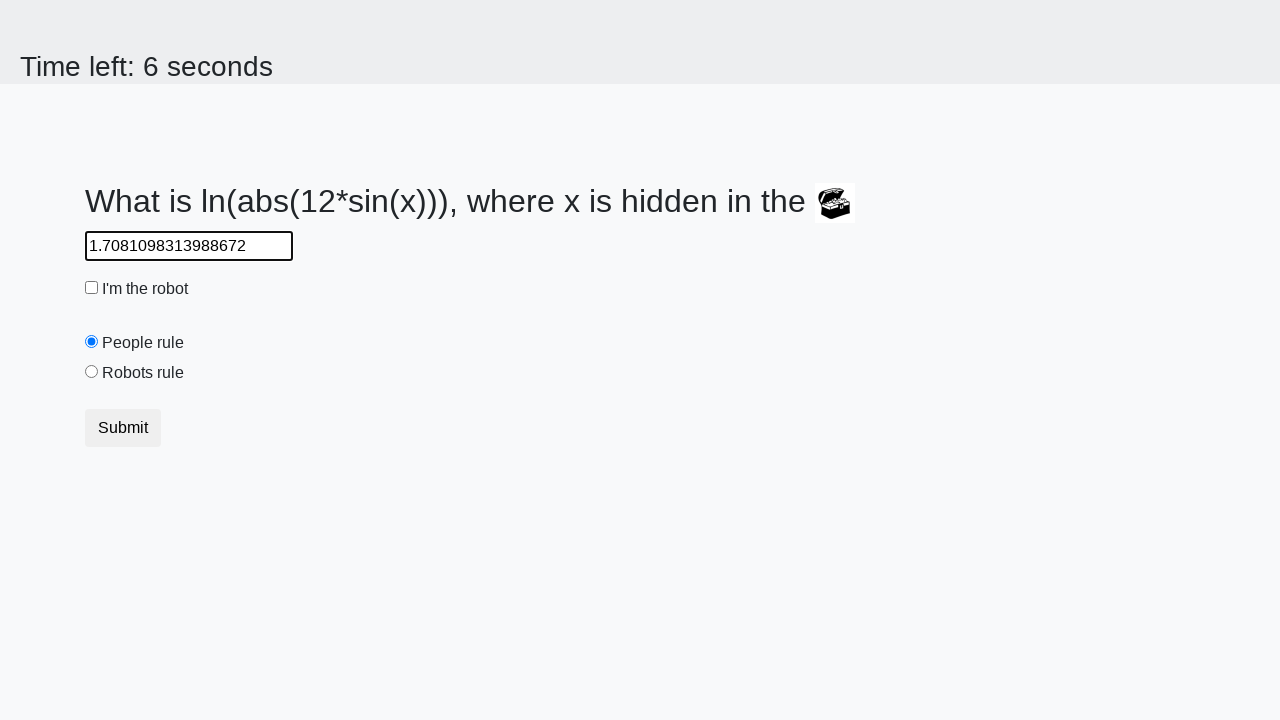

Checked the robot checkbox at (92, 288) on #robotCheckbox
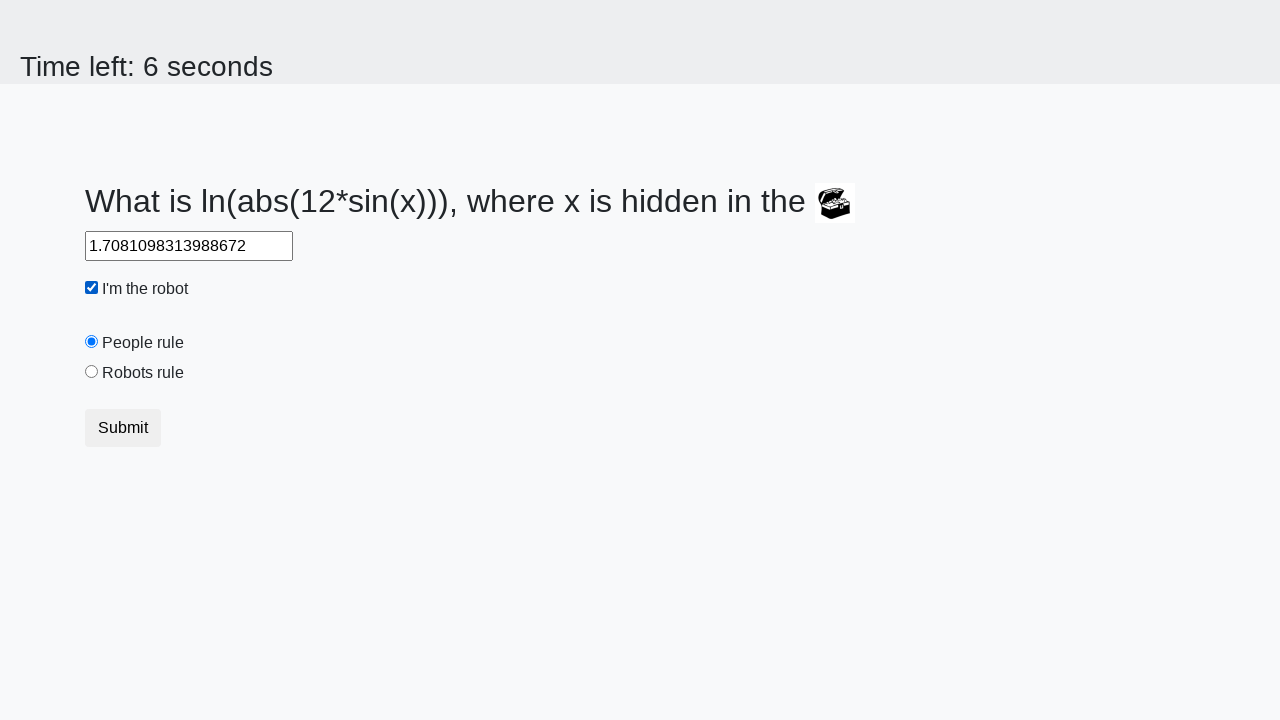

Checked the robots rule checkbox at (92, 372) on #robotsRule
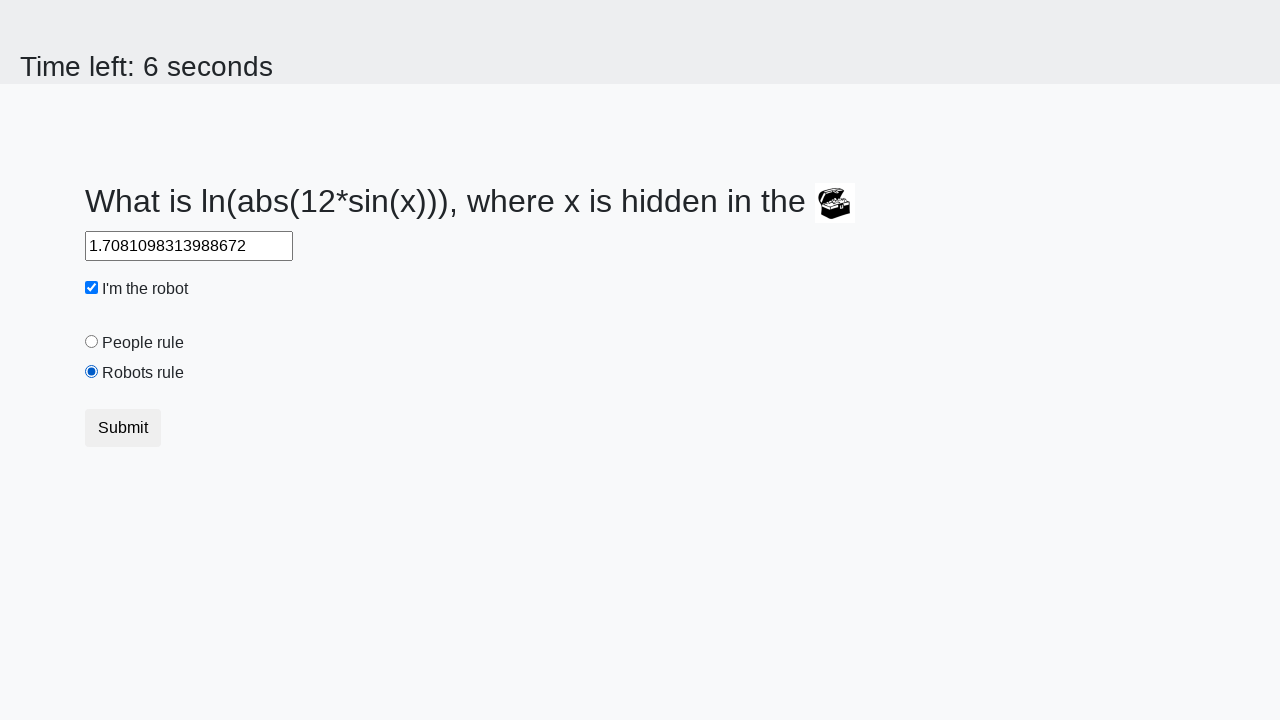

Clicked submit button to submit form at (123, 428) on button.btn-default
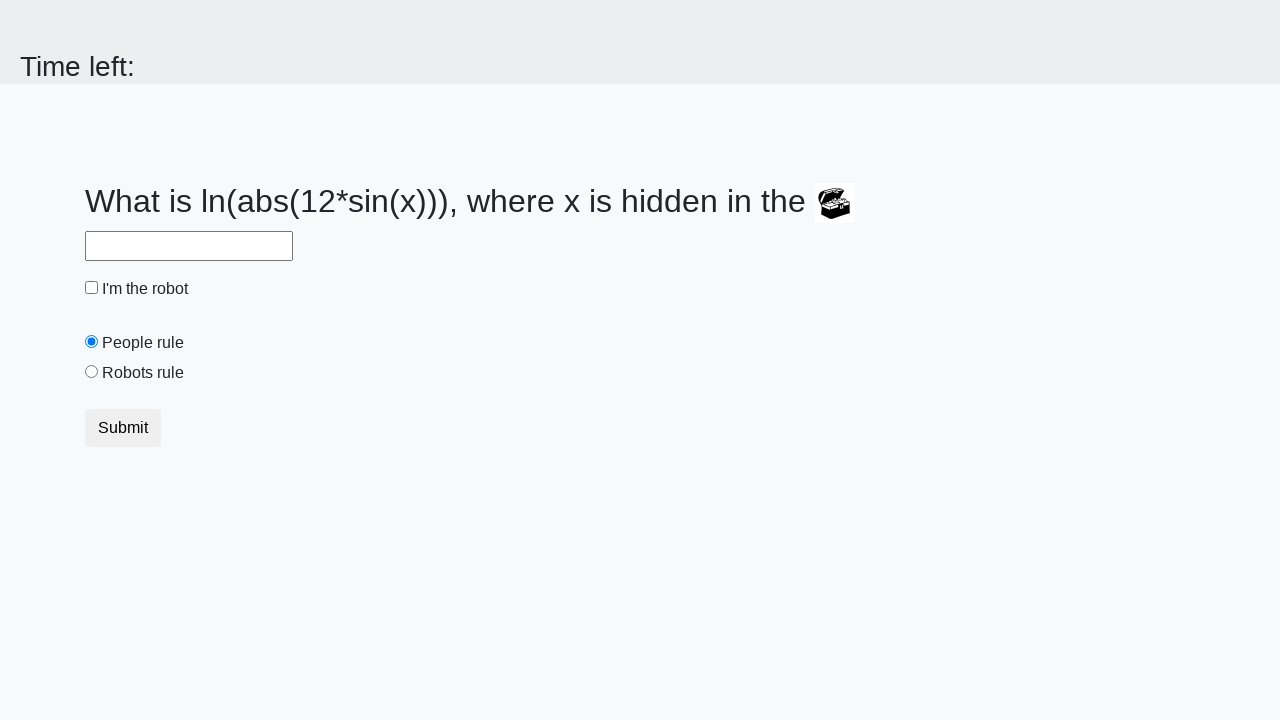

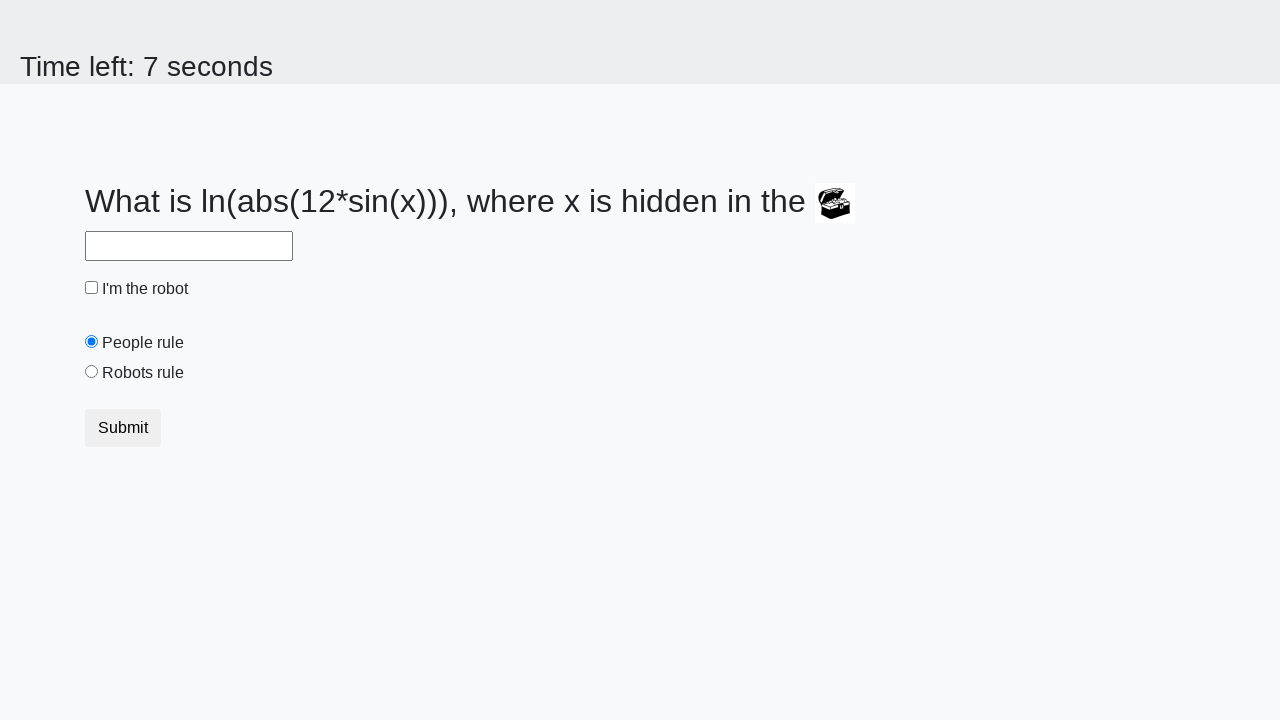